Tests selecting multiple checkboxes in a product table by checking boxes for Laptop, Tablet, and Wireless Earbuds

Starting URL: https://testautomationpractice.blogspot.com/

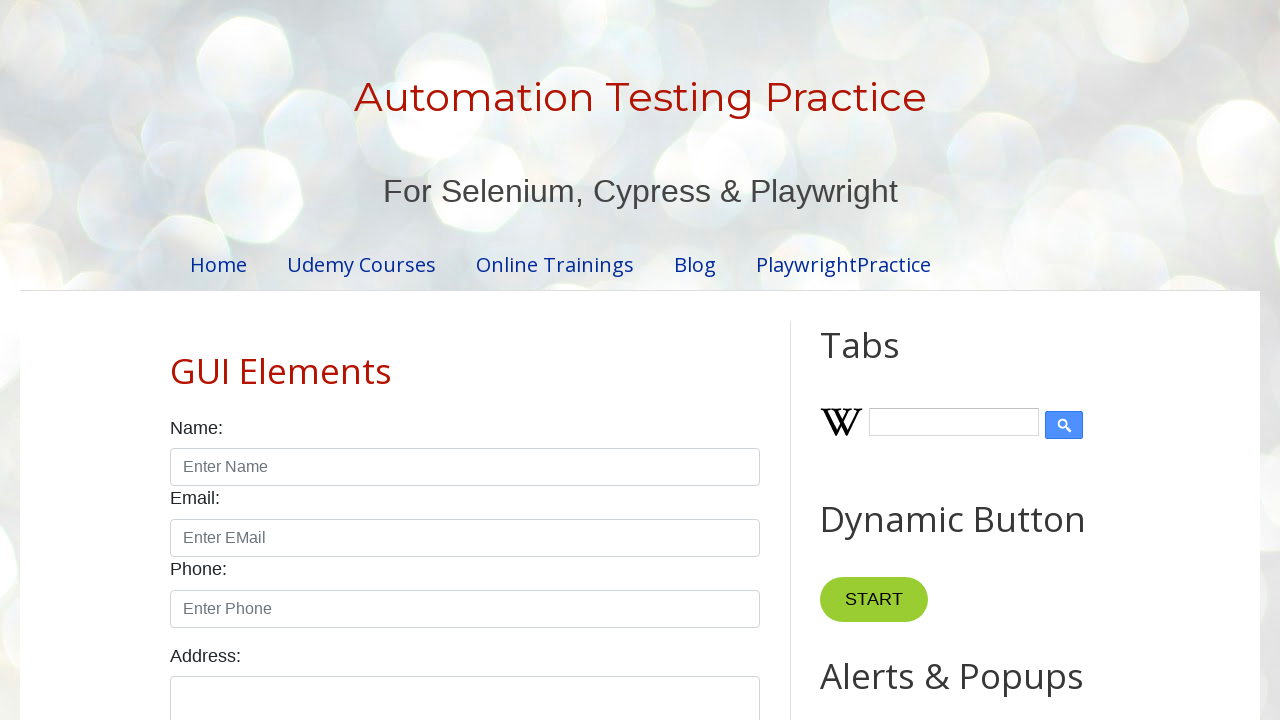

Product table loaded and ready
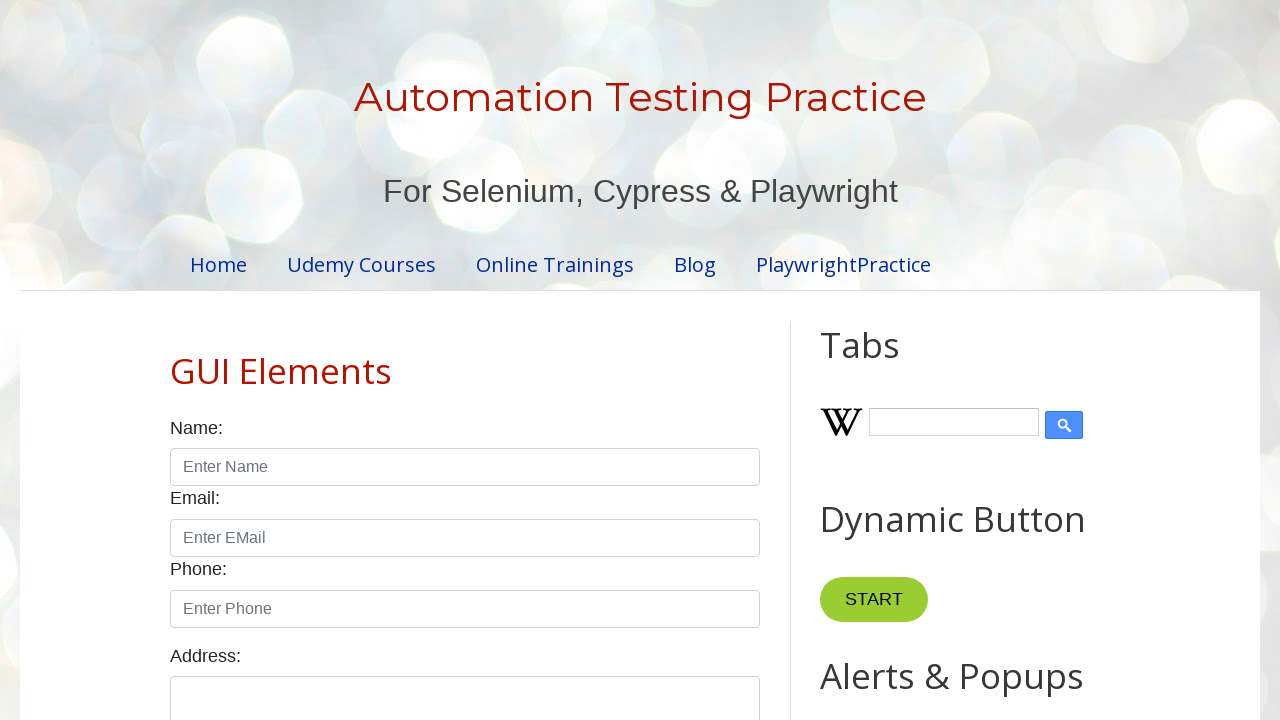

Located all product table rows
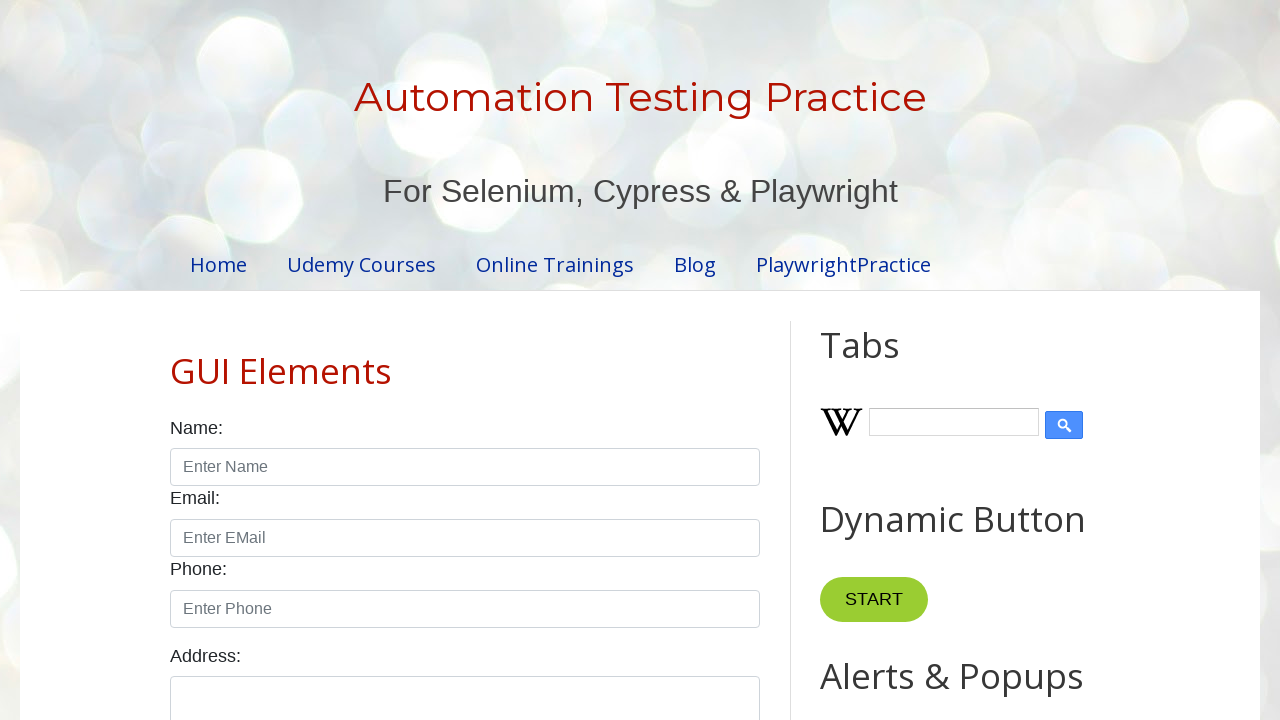

Selected Laptop checkbox at (651, 360) on #productTable >> tbody tr >> internal:has-text="Laptop"i >> input
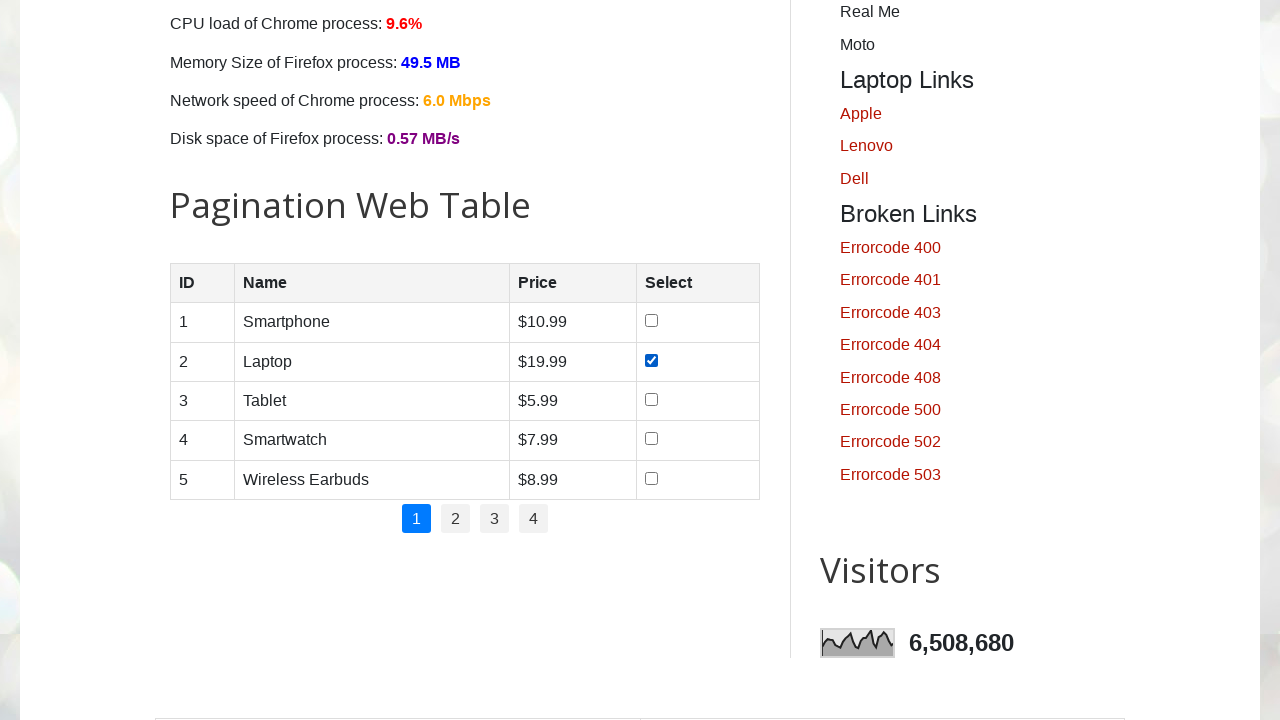

Selected Tablet checkbox at (651, 399) on #productTable >> tbody tr >> internal:has-text="Tablet"i >> input
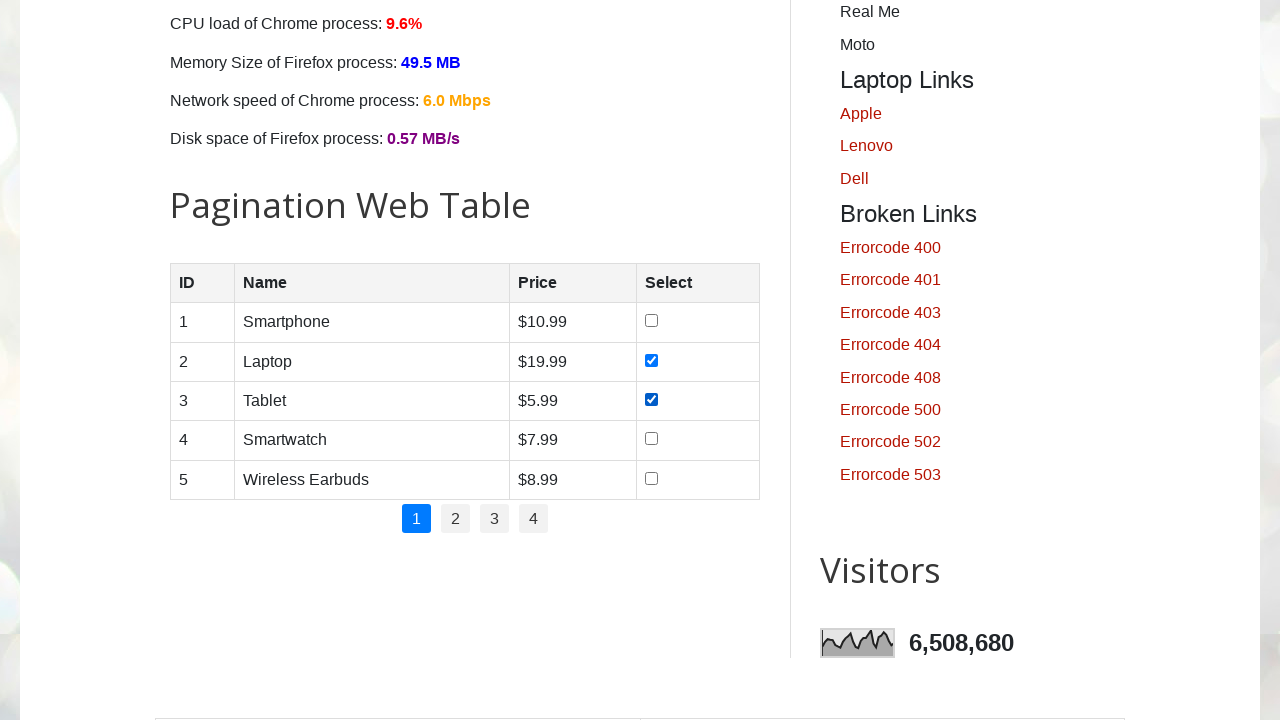

Selected Wireless Earbuds checkbox at (651, 478) on #productTable >> tbody tr >> internal:has-text="Wireless Earbuds"i >> input
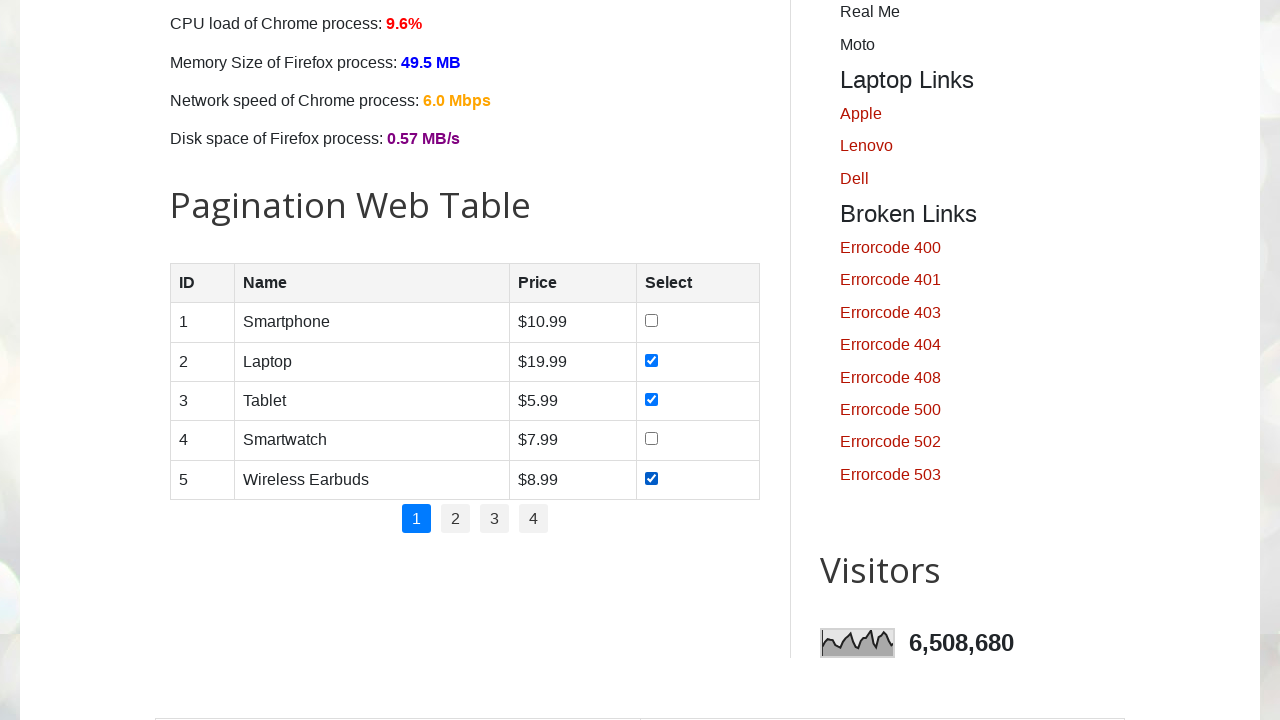

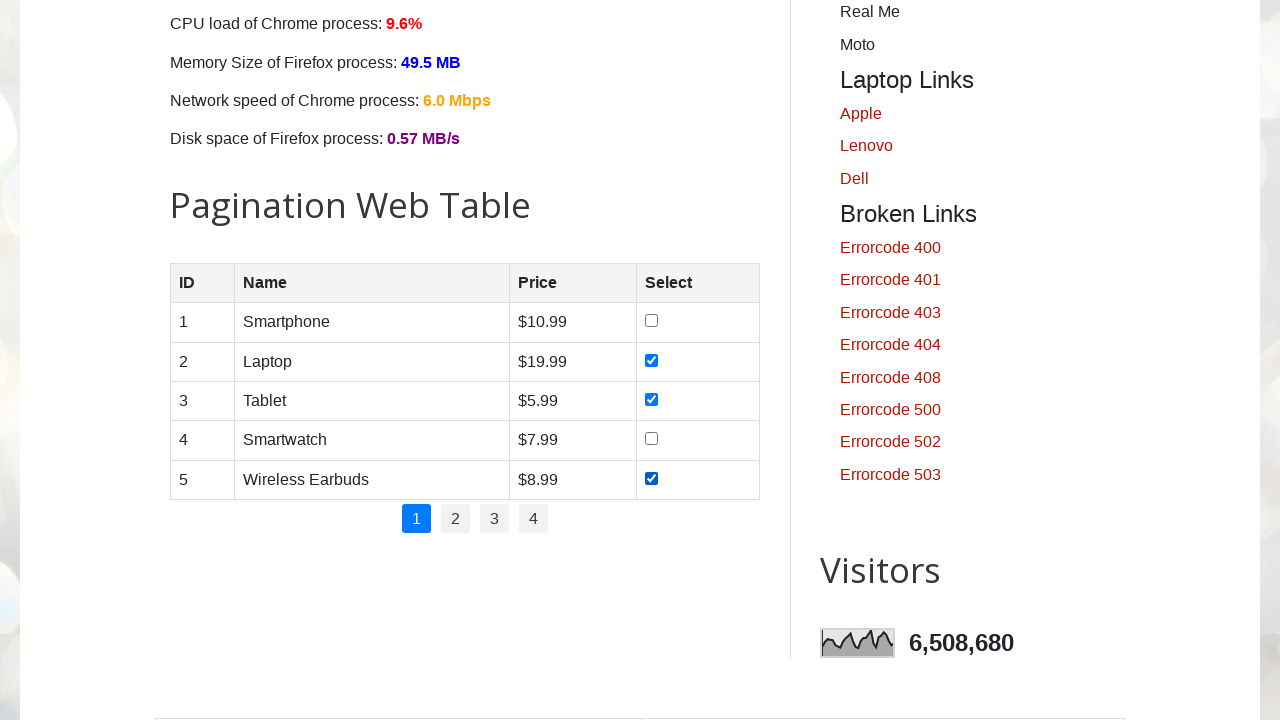